Tests checkbox functionality by clicking checkboxes and verifying their selected states using is_selected method

Starting URL: http://the-internet.herokuapp.com/checkboxes

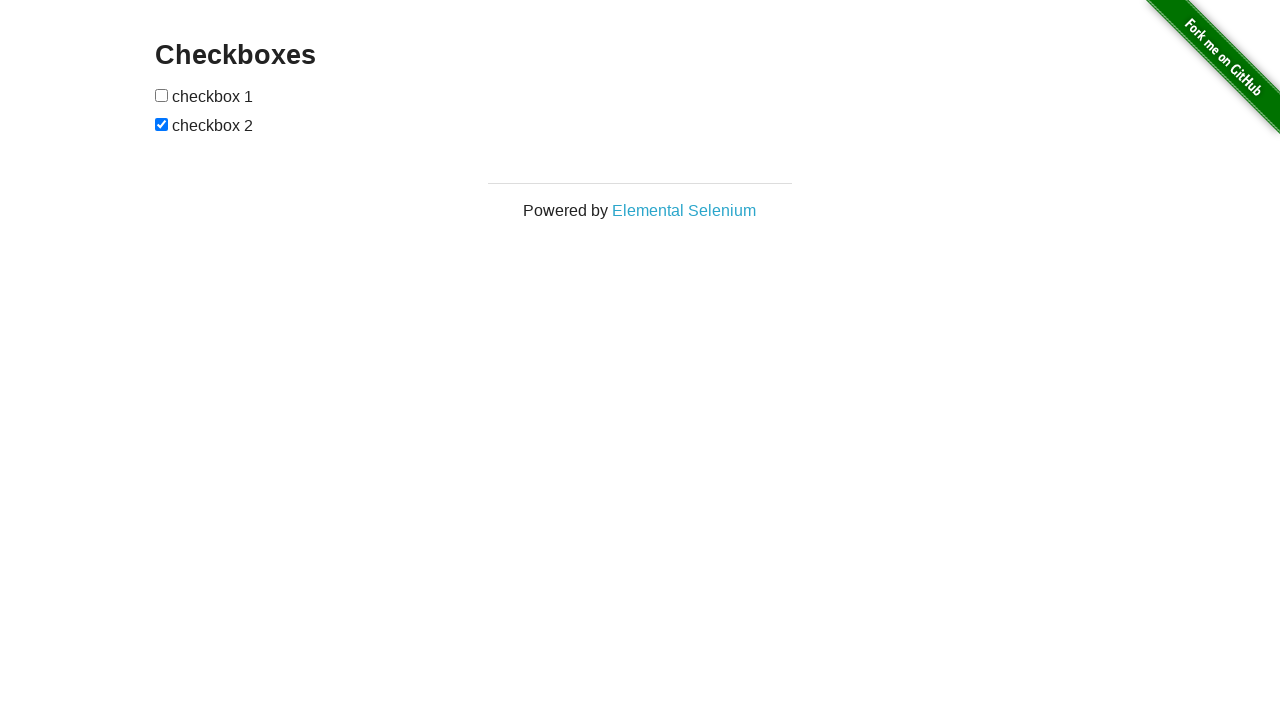

Clicked first checkbox to select it at (162, 95) on xpath=//input[@type='checkbox'][1]
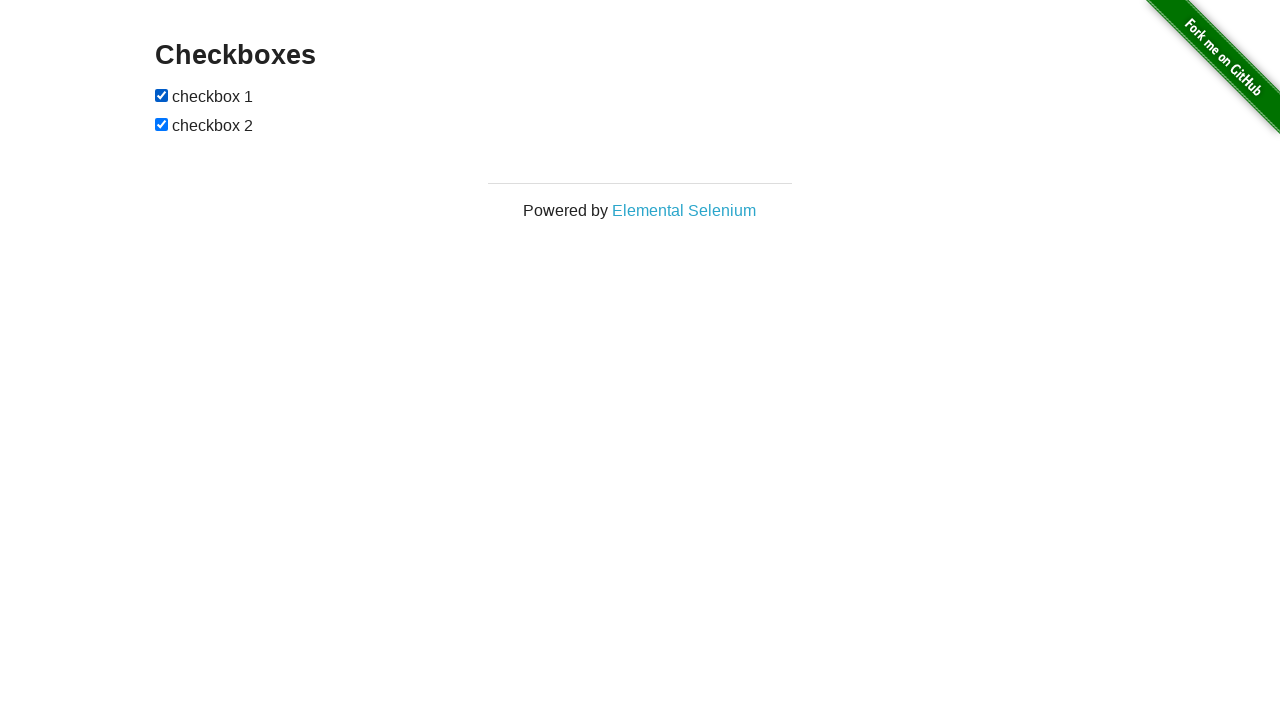

Verified first checkbox is selected
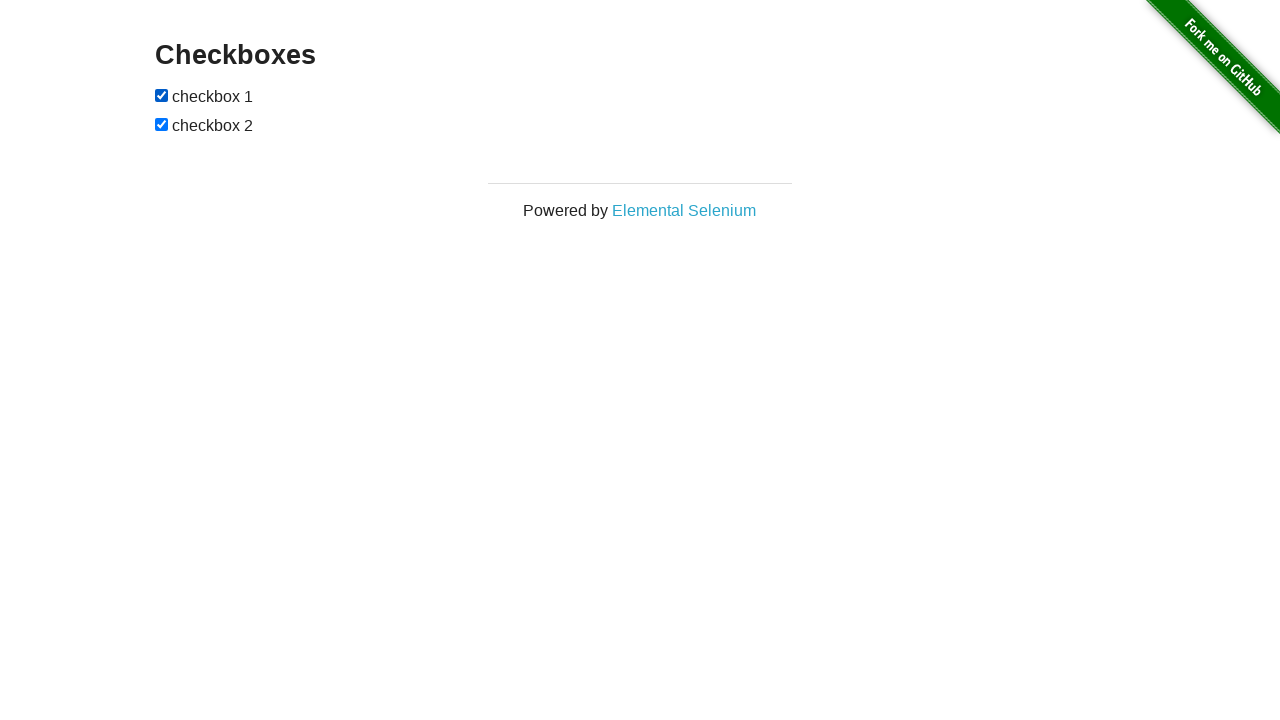

Clicked second checkbox to deselect it at (162, 124) on xpath=//input[@type='checkbox'][2]
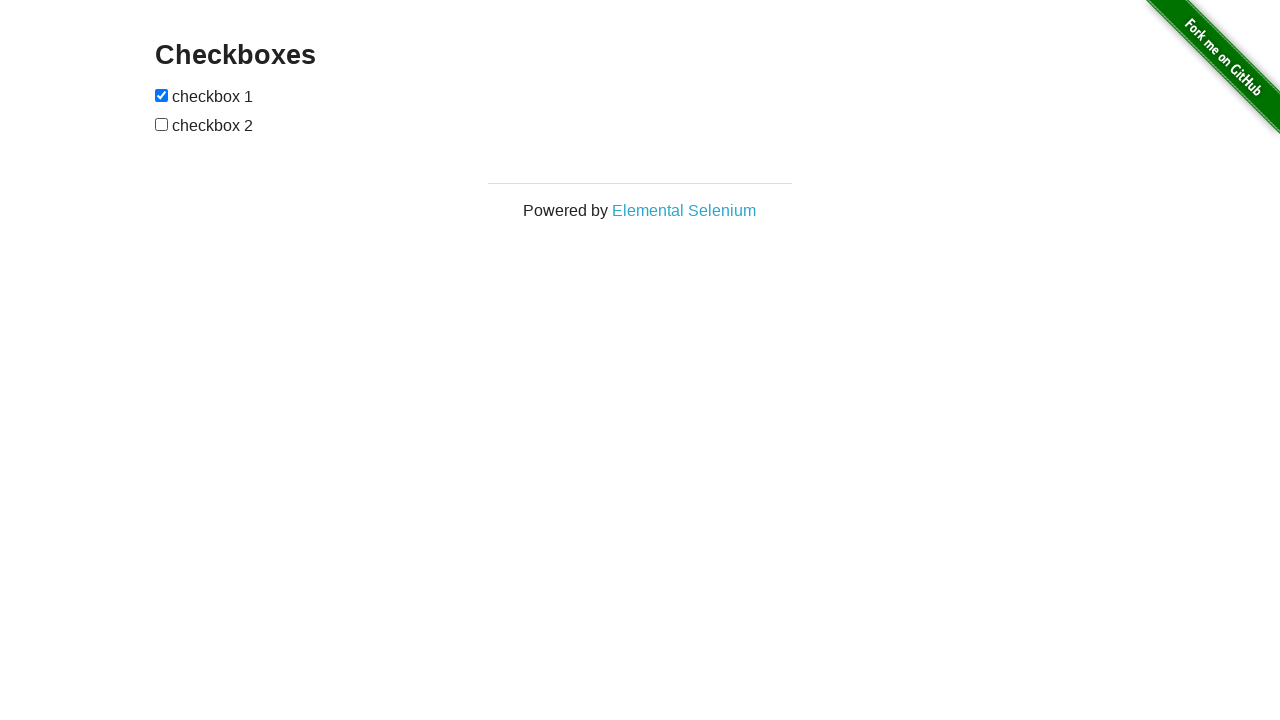

Verified second checkbox is not selected
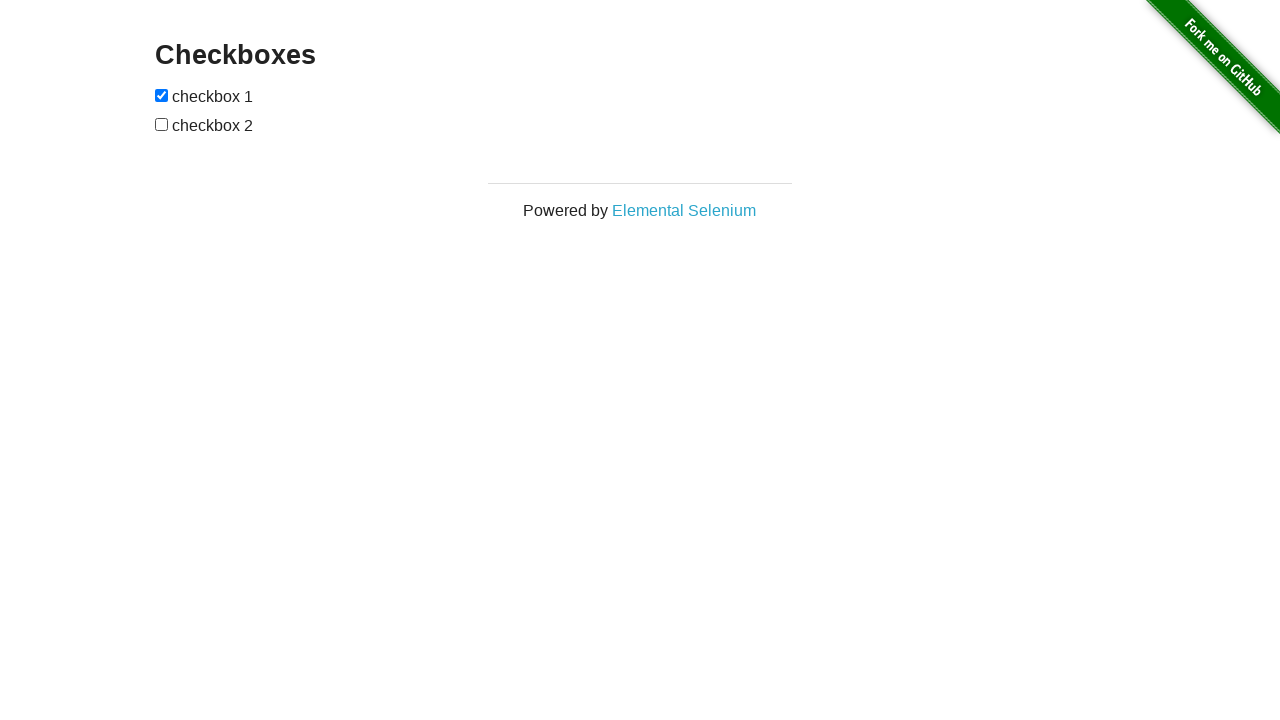

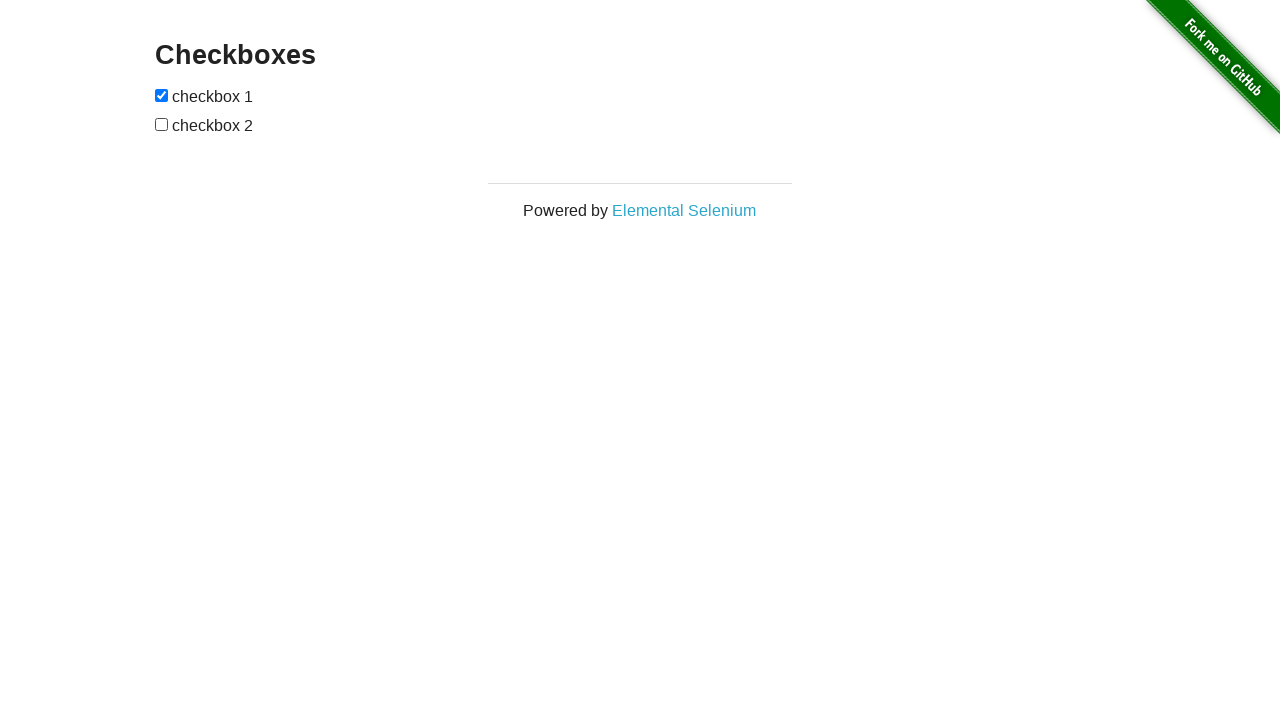